Tests the dynamic dropdown functionality on SpiceJet website by selecting departure and arrival cities

Starting URL: https://www.spicejet.com/

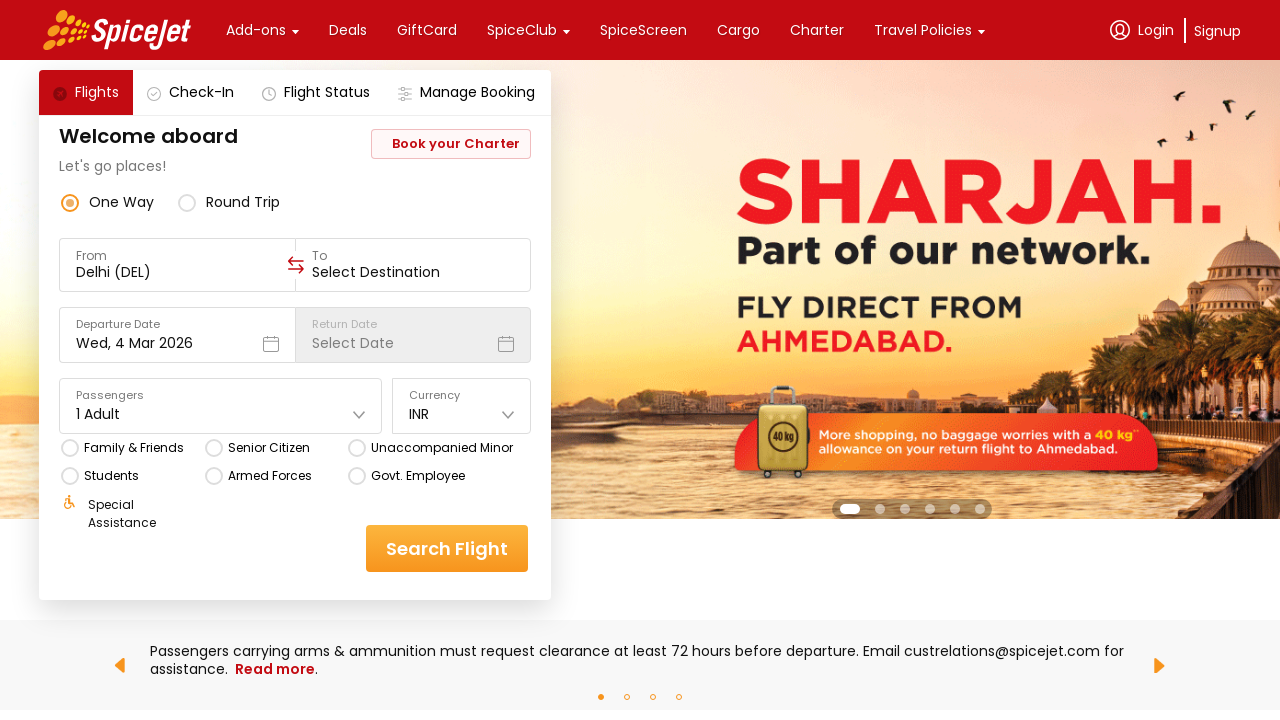

Clicked on the departure city field showing Delhi (DEL) at (178, 272) on input[value='Delhi (DEL)']
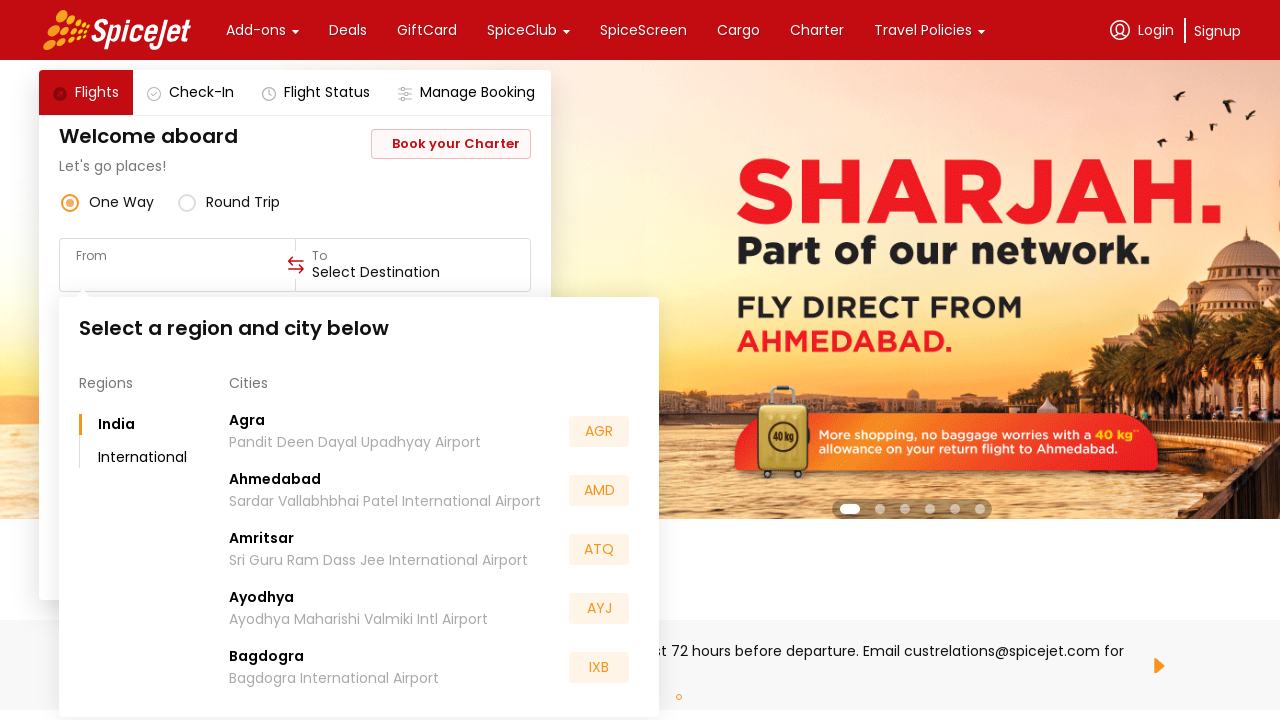

Selected Ahmedabad (AMD) as departure city from dropdown at (599, 490) on text=AMD
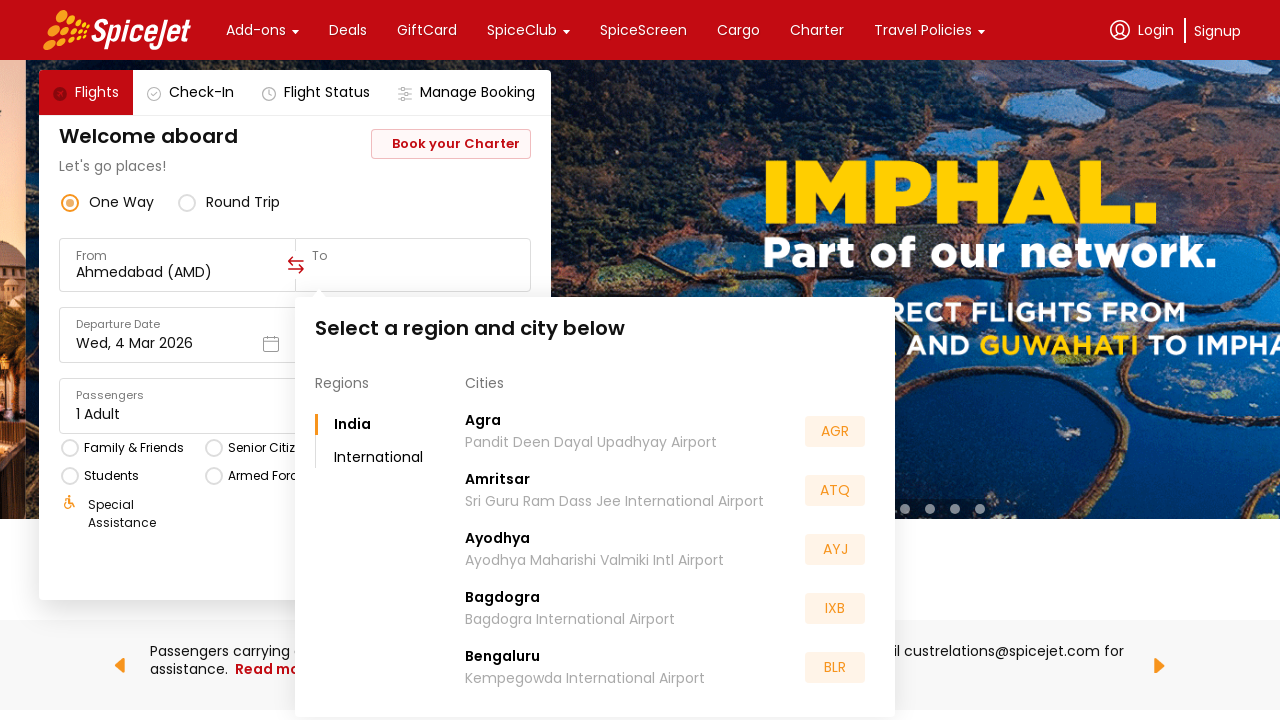

Selected Akyab (AYJ) as arrival city from dropdown at (835, 550) on text=AYJ
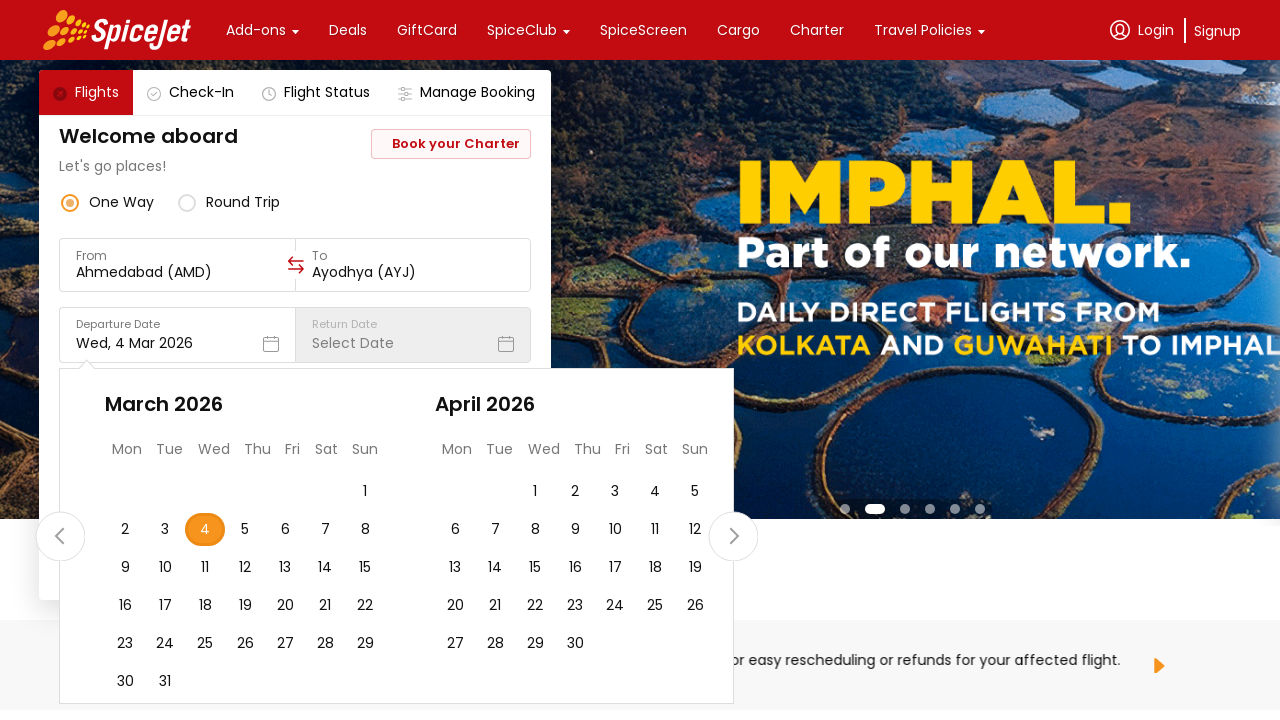

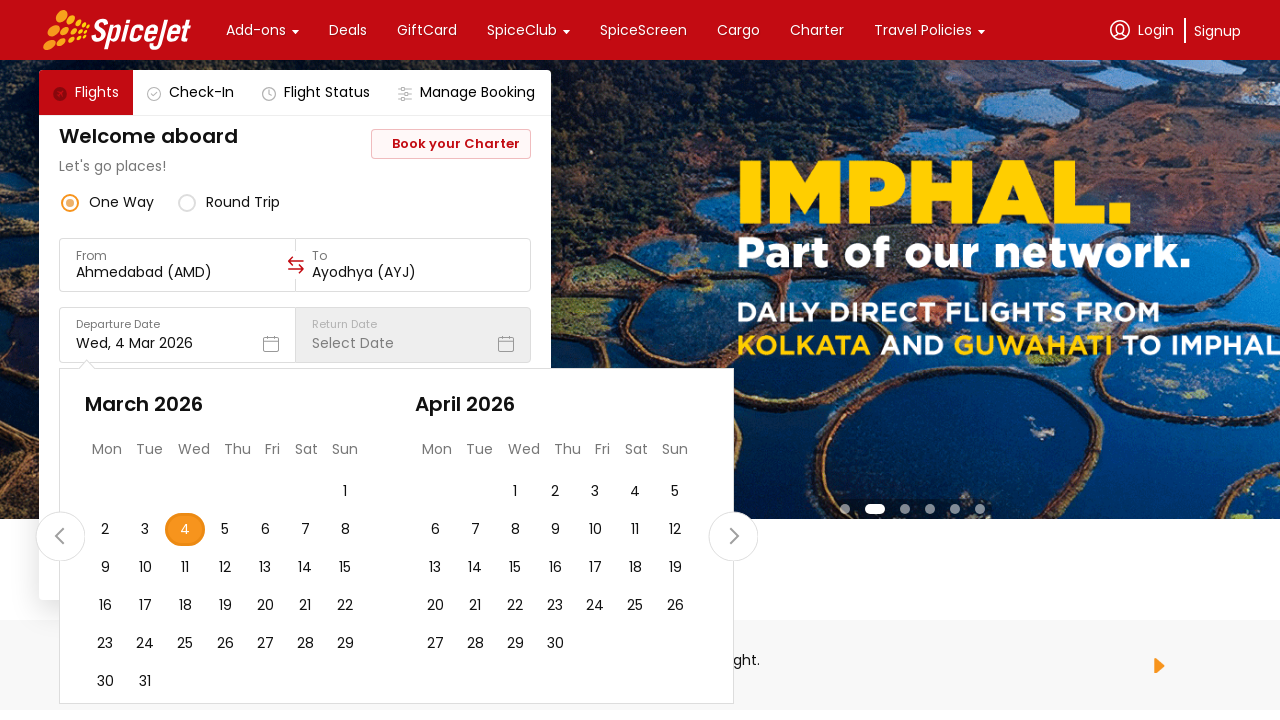